Tests various JavaScript alert interactions including timer alerts, confirm dialogs, and prompt inputs on a demo page

Starting URL: https://demoqa.com/alerts

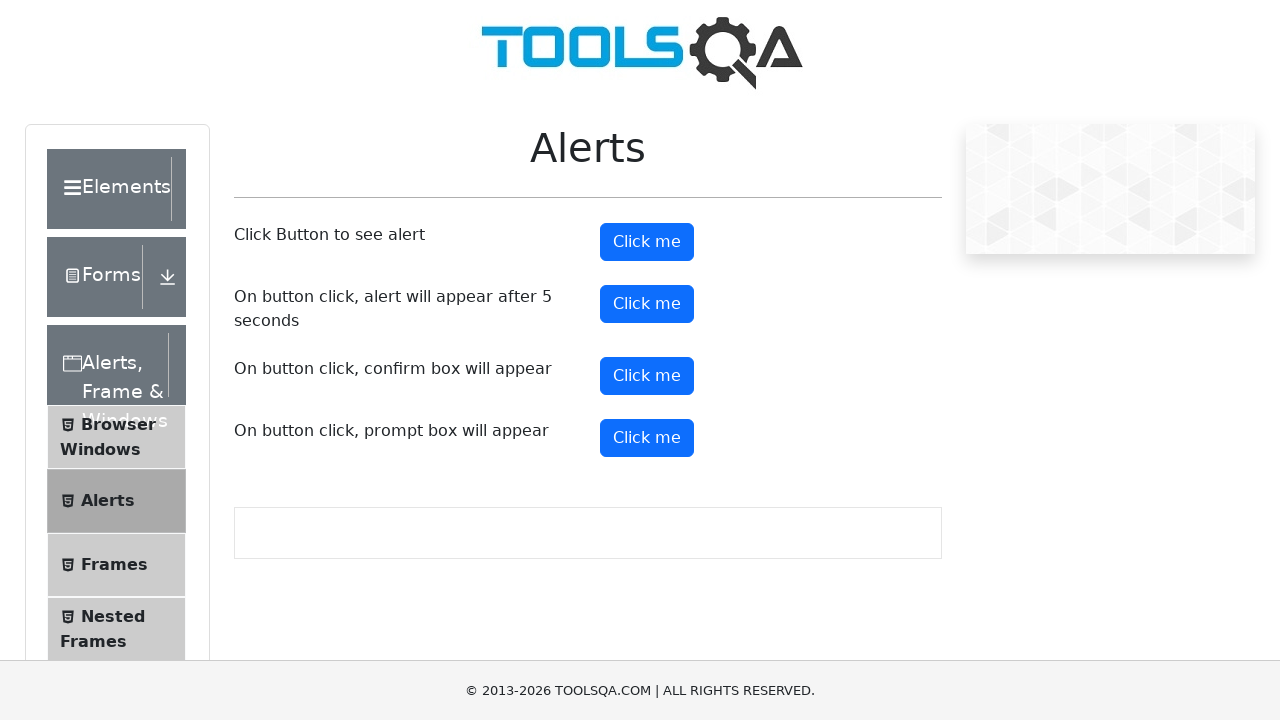

Clicked timer alert button that triggers alert after 5 seconds at (647, 304) on #timerAlertButton
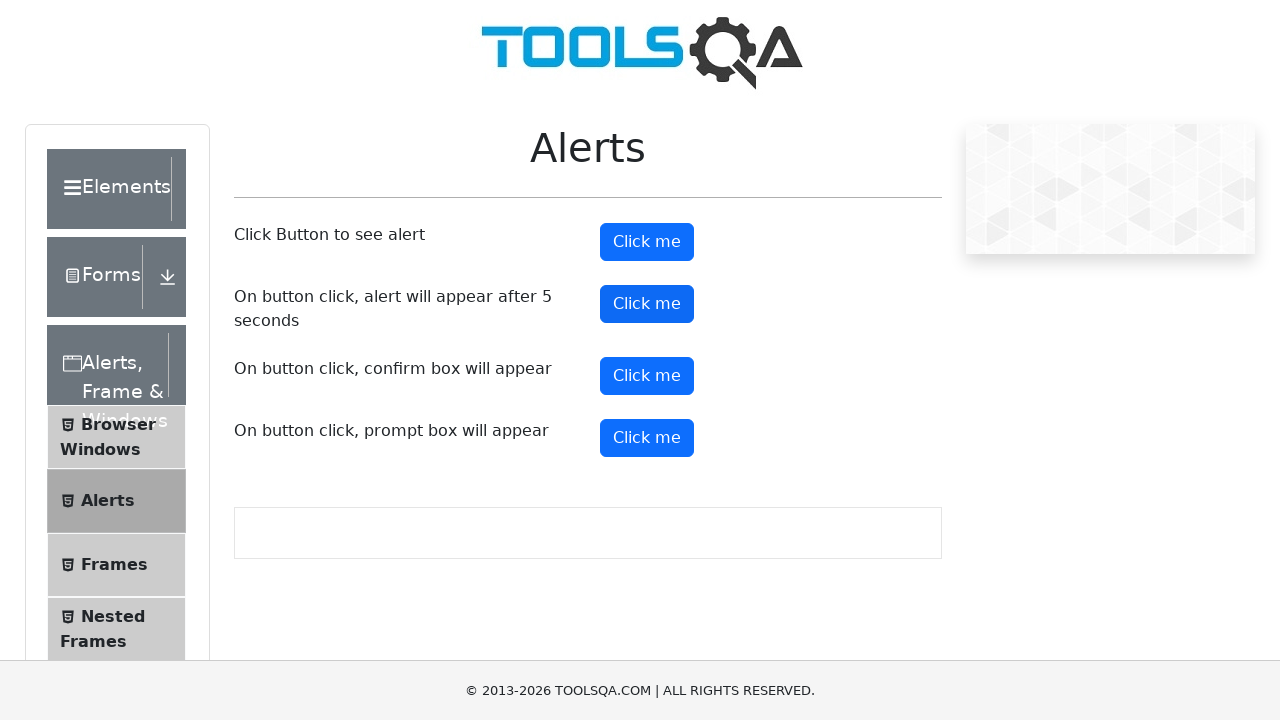

Waited 5 seconds for delayed alert to appear
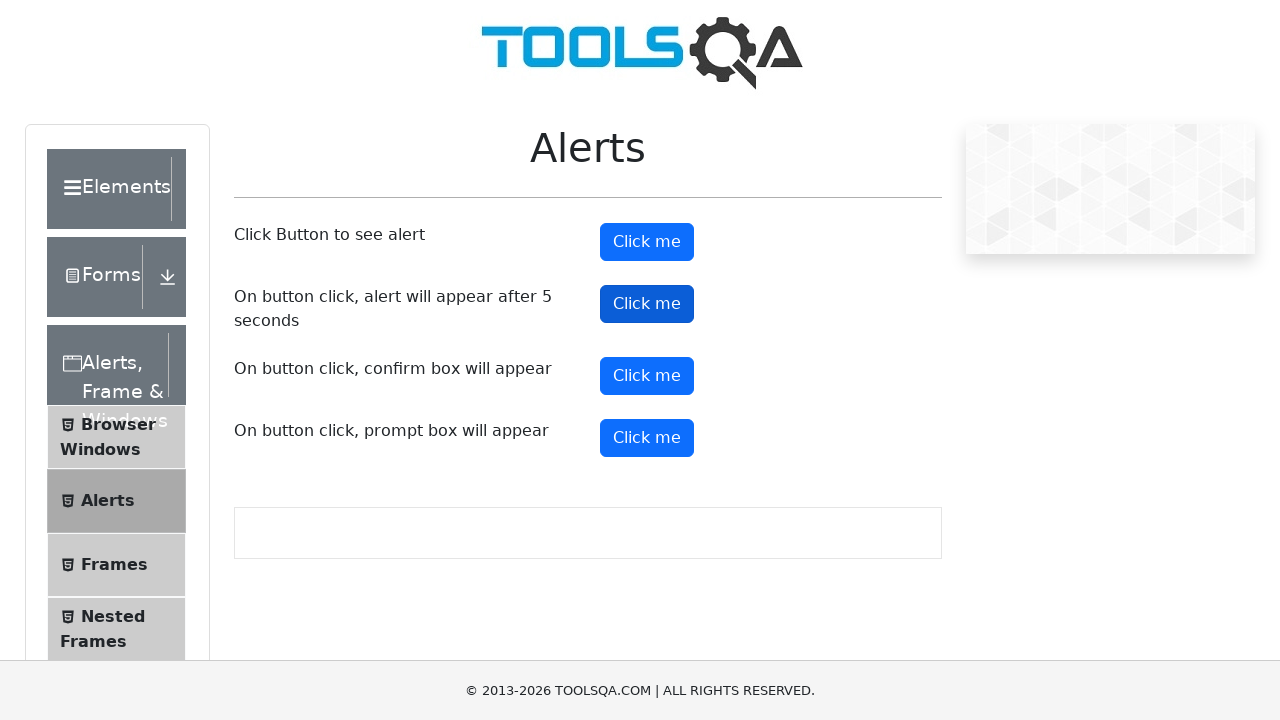

Set up dialog handler to accept alerts
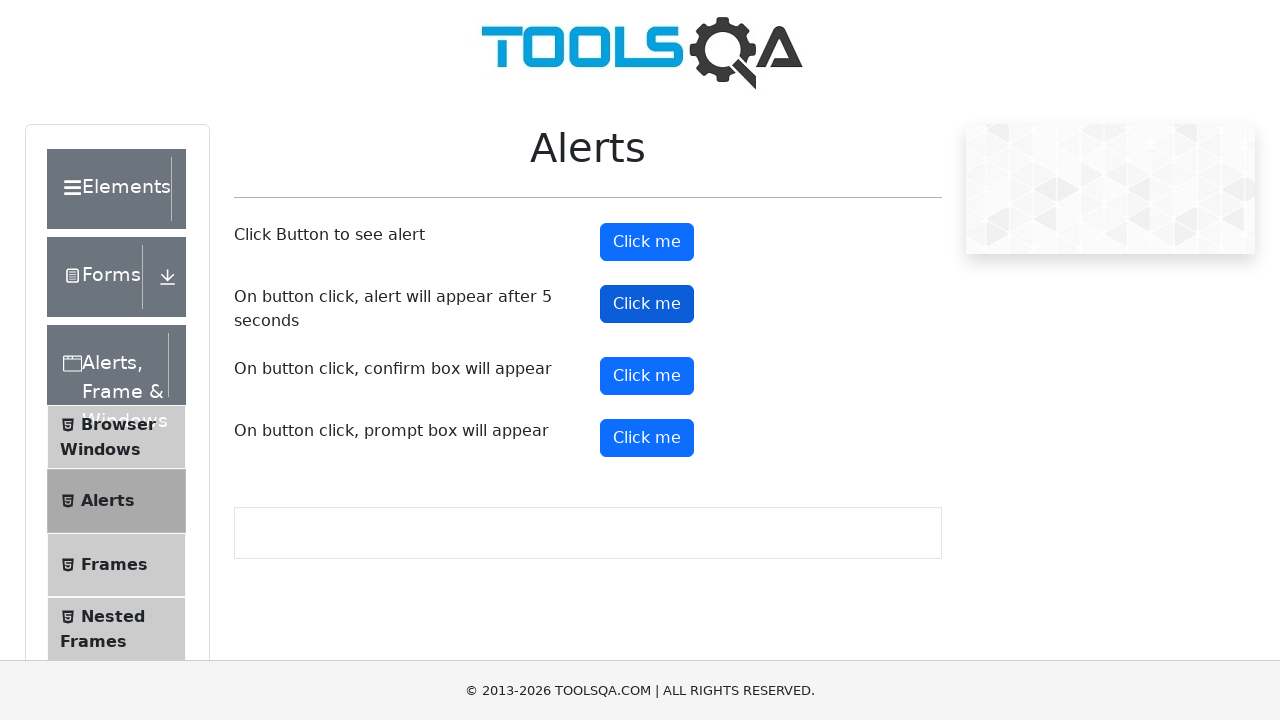

Clicked button to trigger immediate alert at (647, 242) on #alertButton
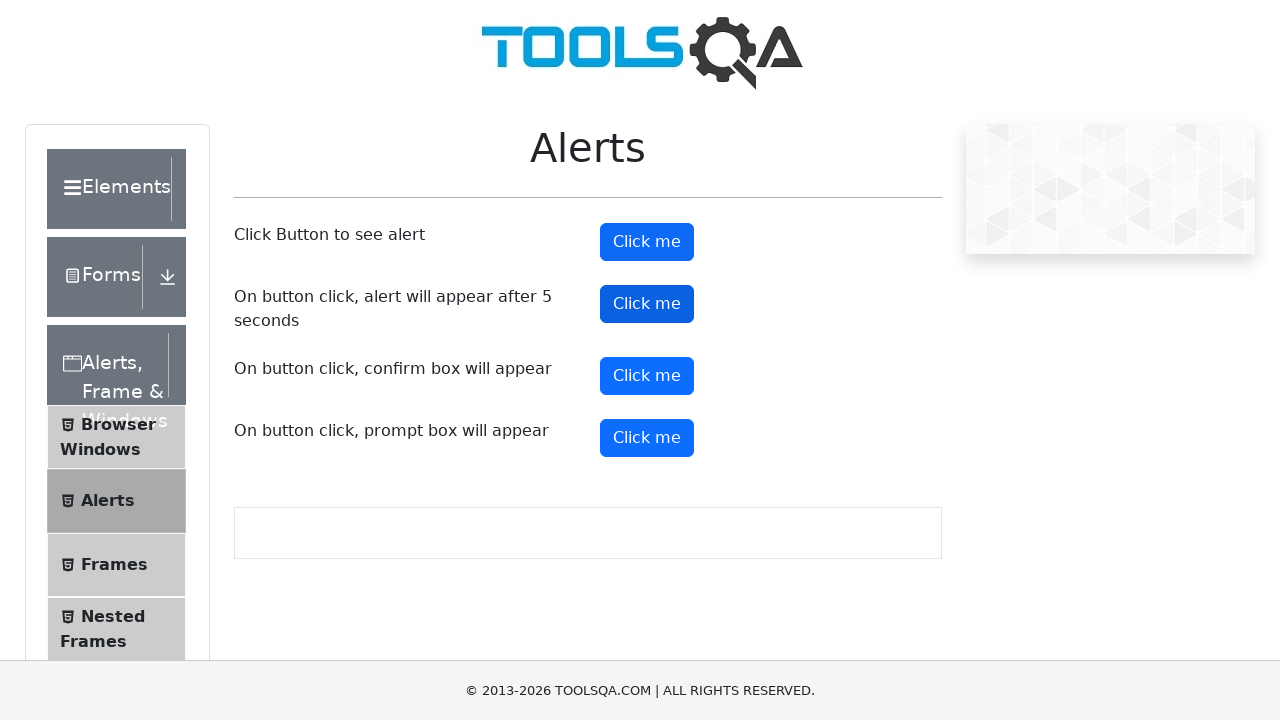

Set up dialog handler to dismiss confirm dialog
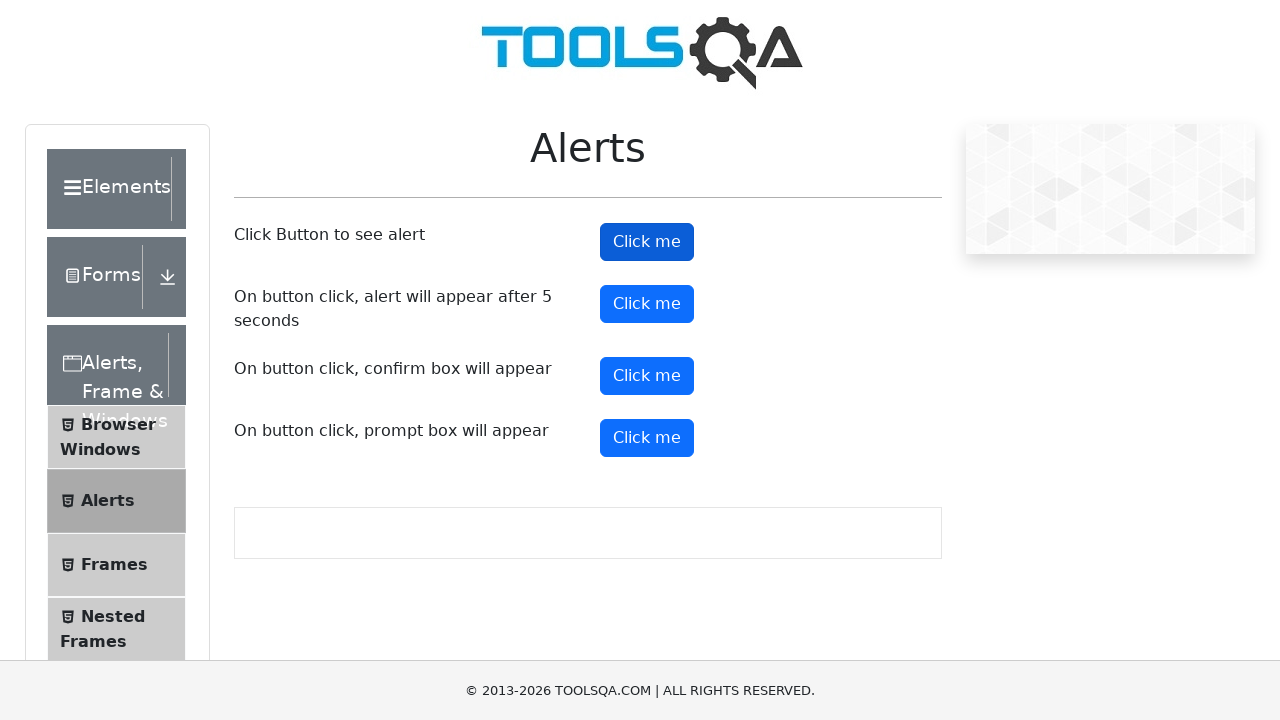

Clicked confirm button and dismissed the confirm dialog at (647, 376) on #confirmButton
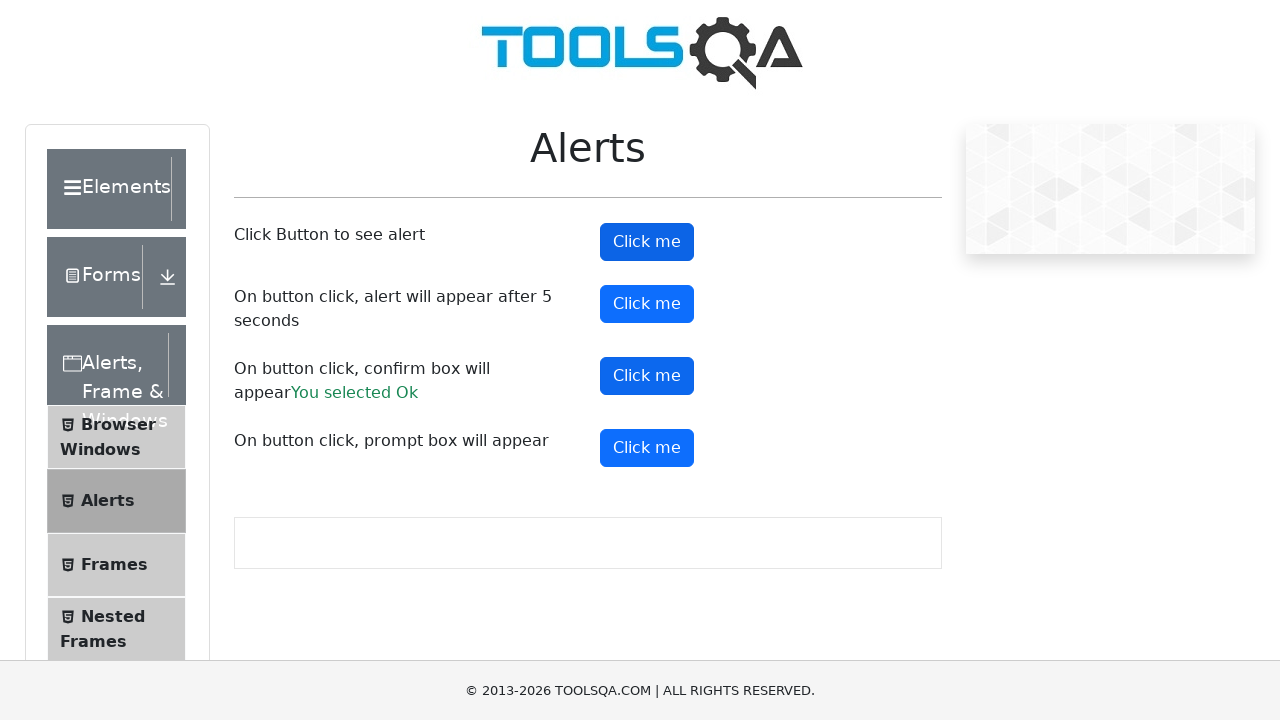

Set up dialog handler to accept prompt and enter 'Farid'
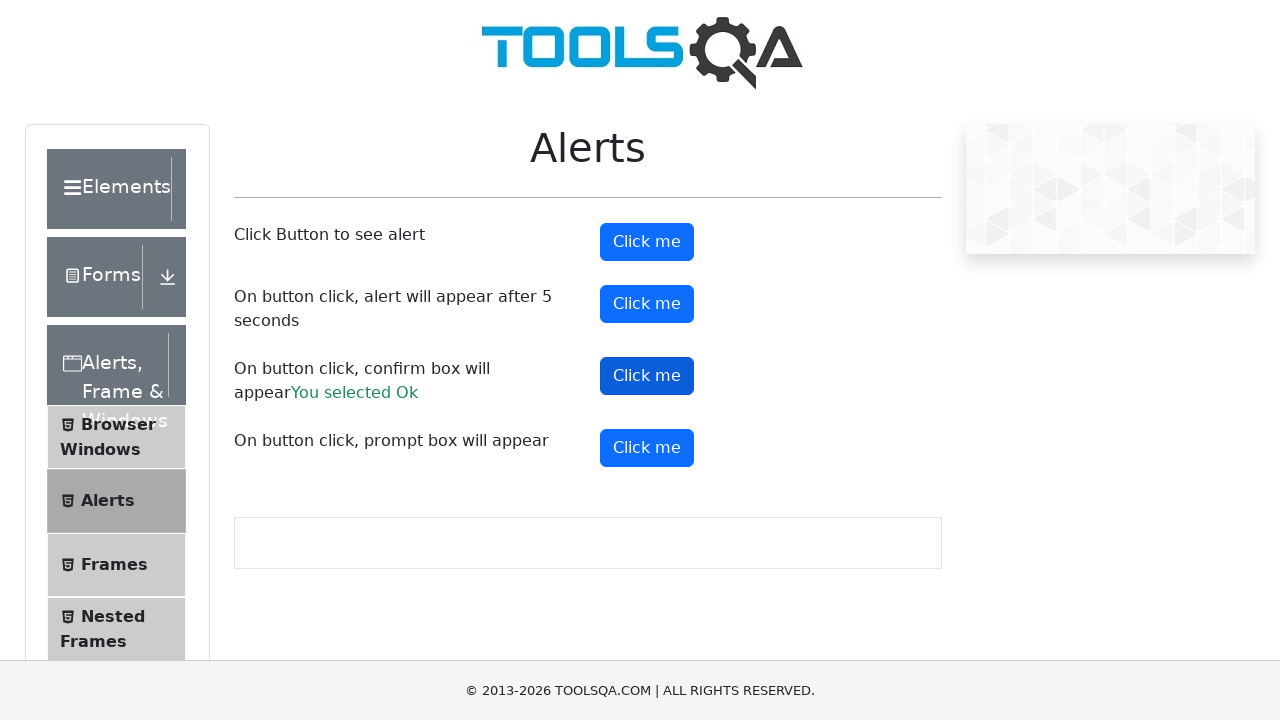

Clicked prompt button and entered text response at (647, 448) on #promtButton
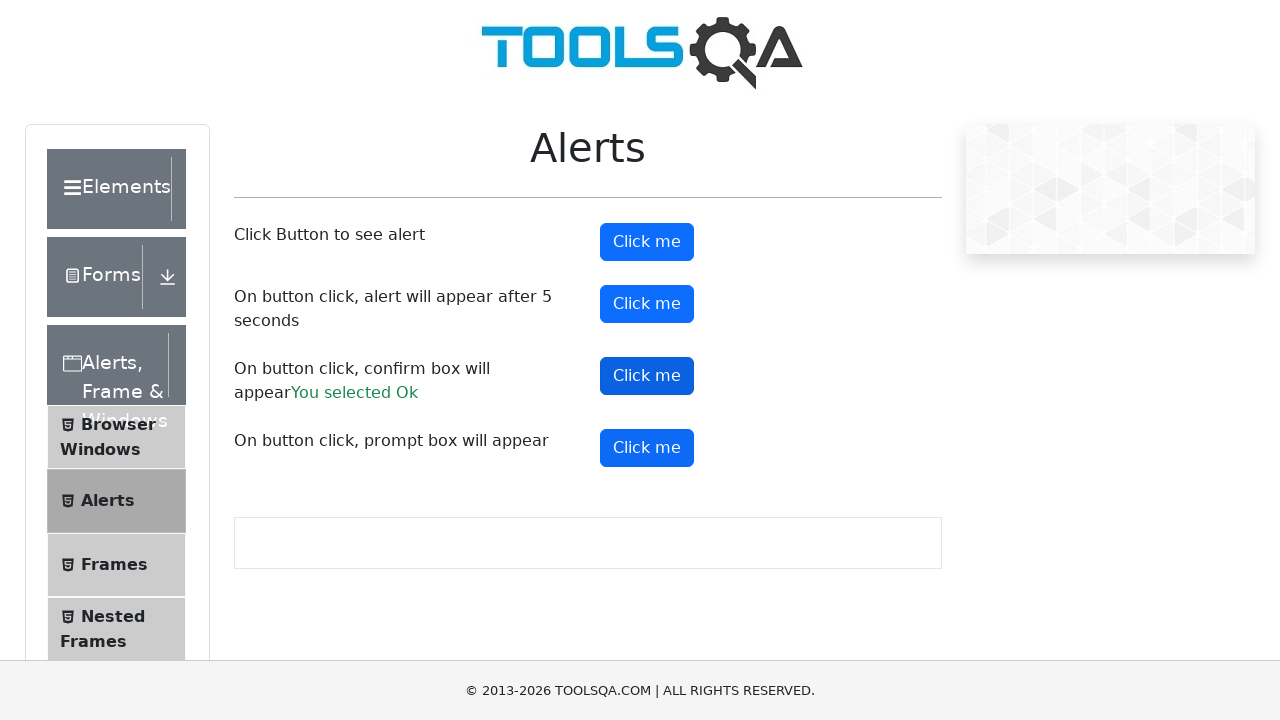

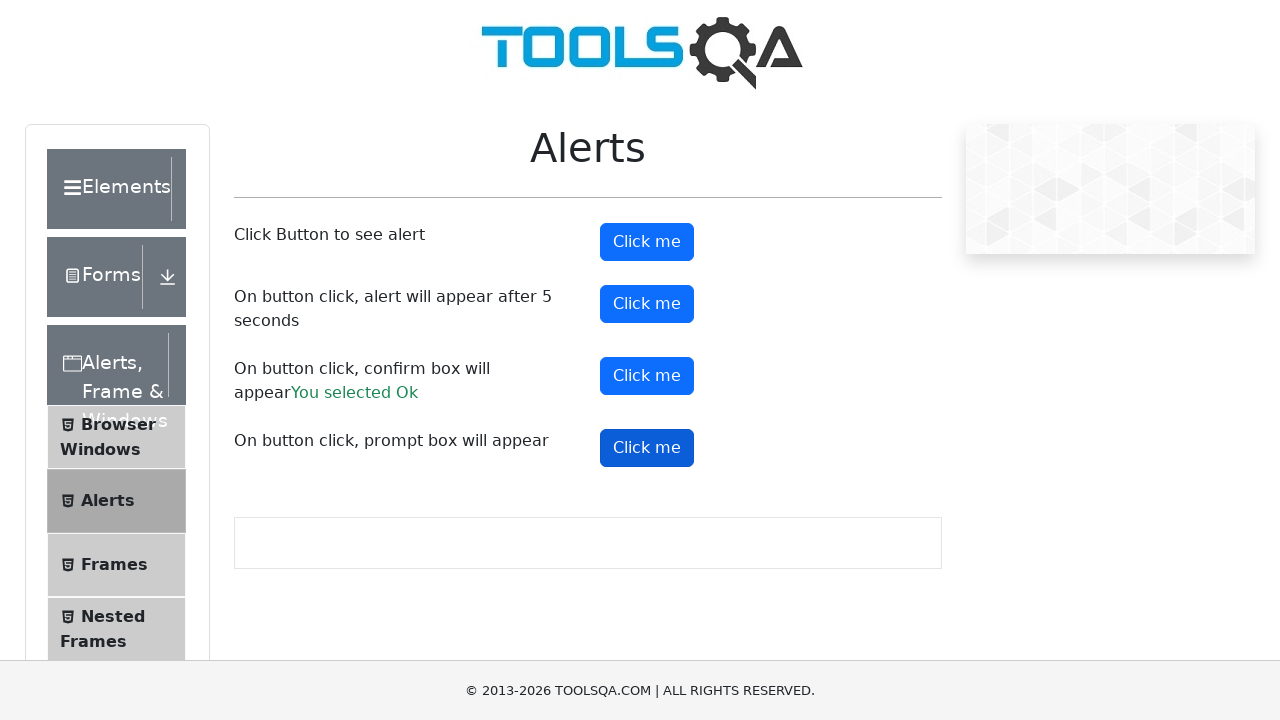